Validates that all navigation bar header items on the Automation Exercise homepage are displayed and enabled by iterating through each menu item.

Starting URL: https://automationexercise.com/

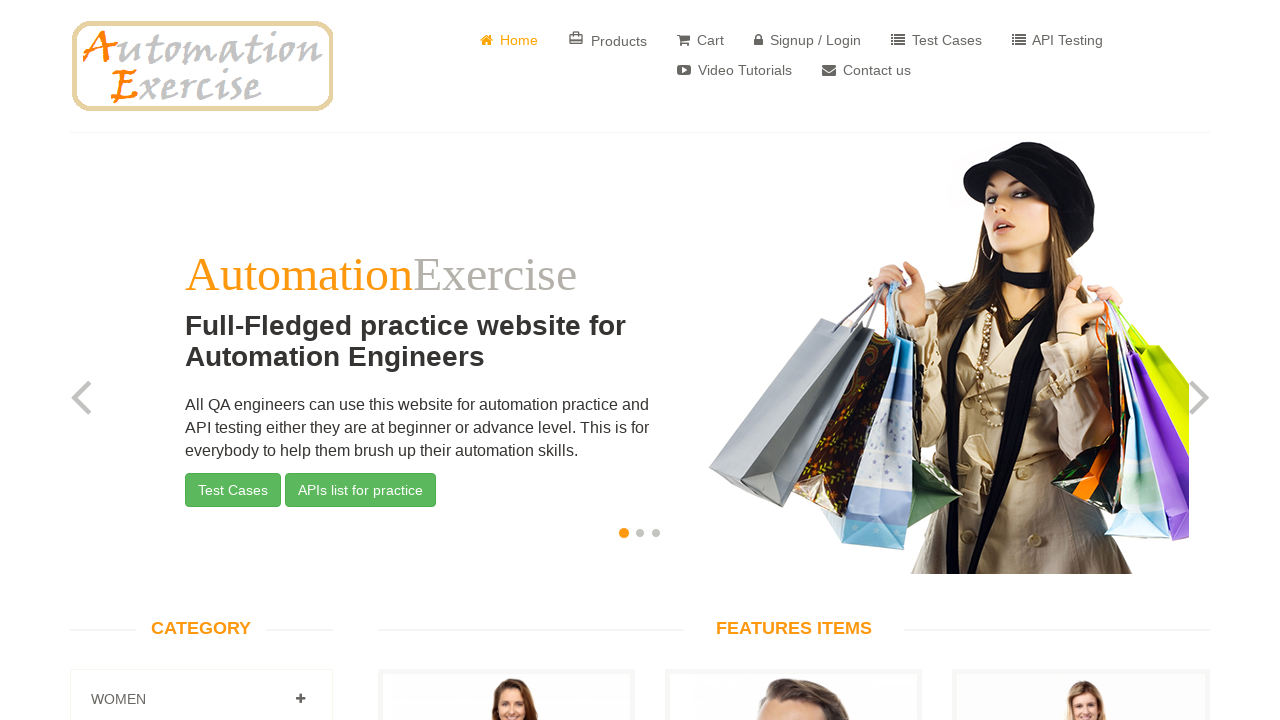

Navigation bar selector loaded
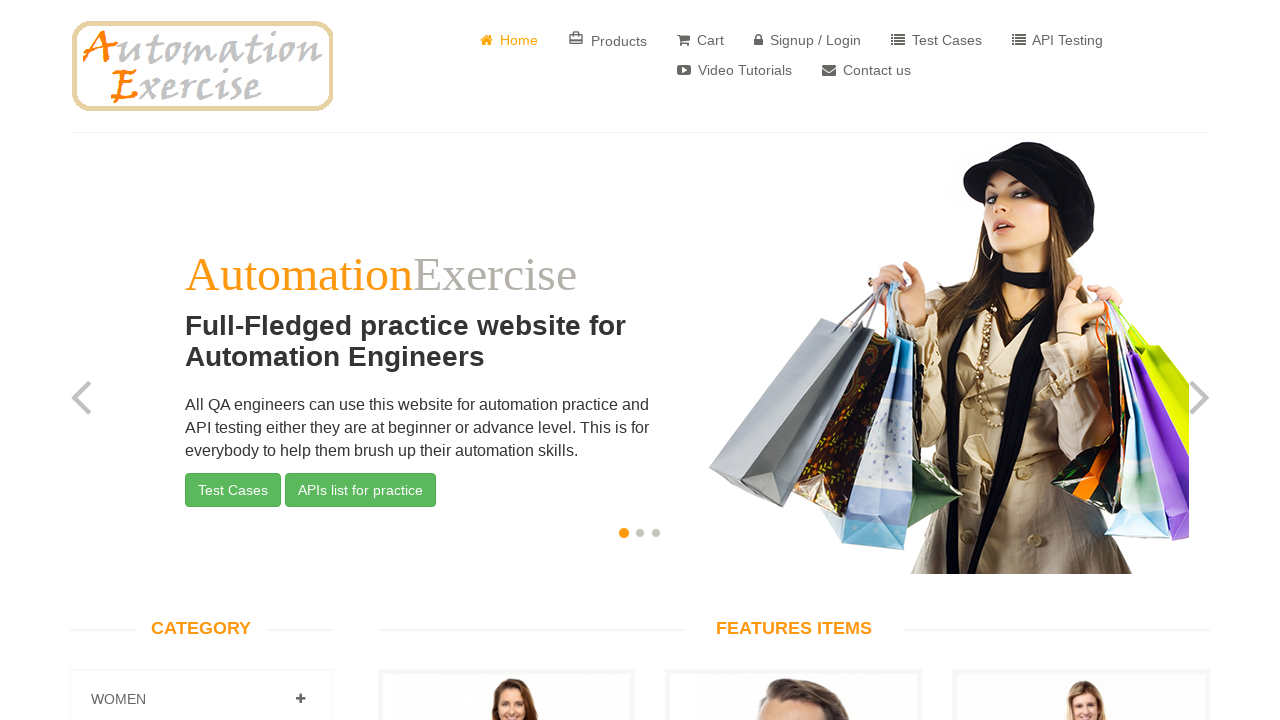

Retrieved all navigation bar items
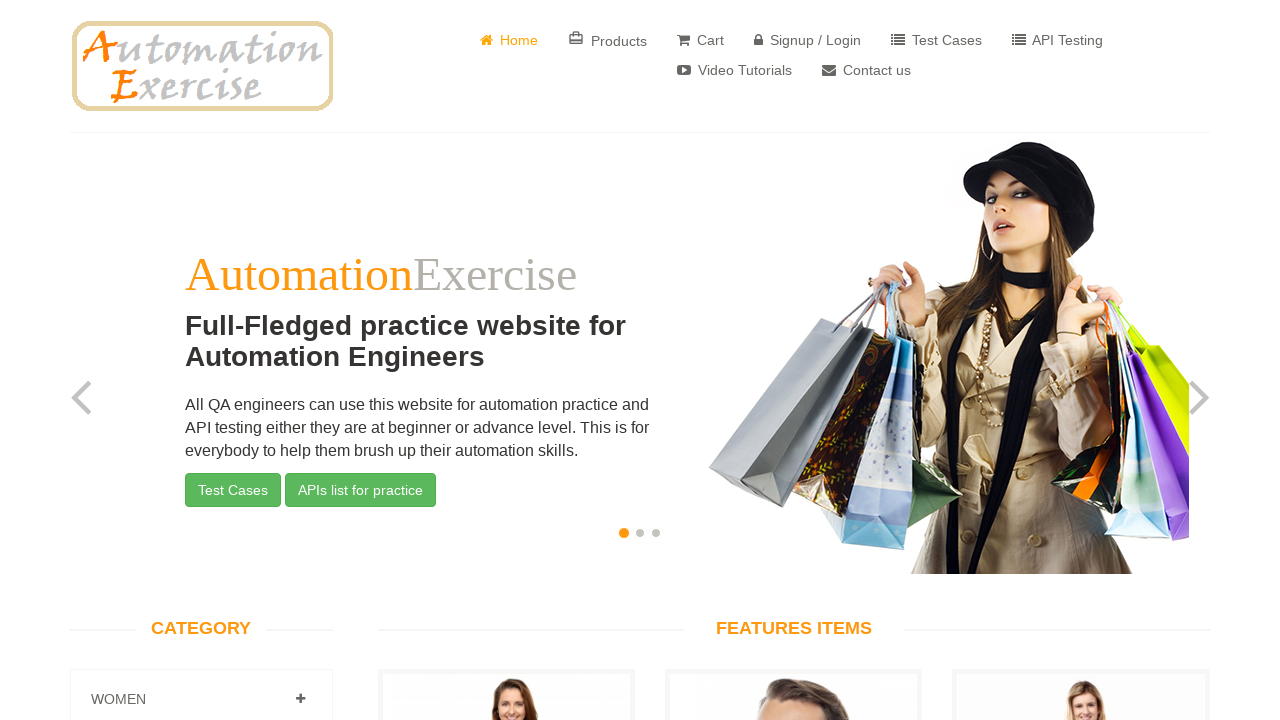

Found 8 navigation bar items
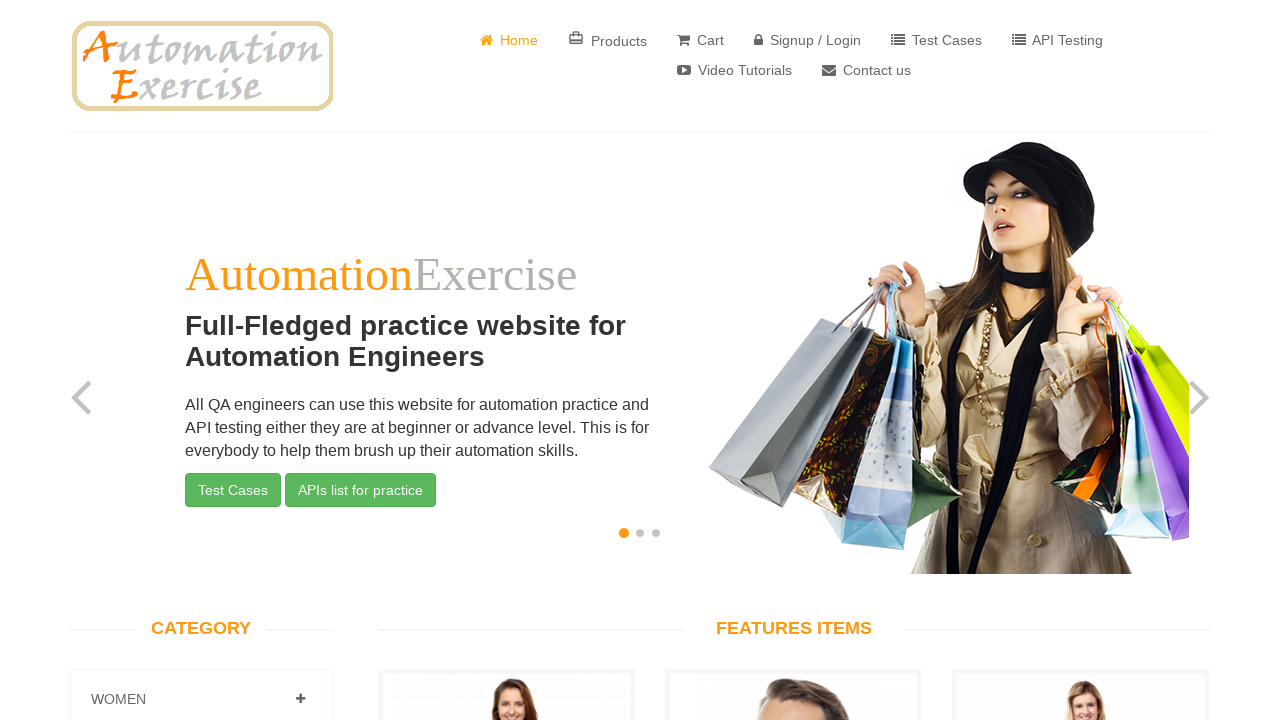

Navigation item 1 is visible and enabled
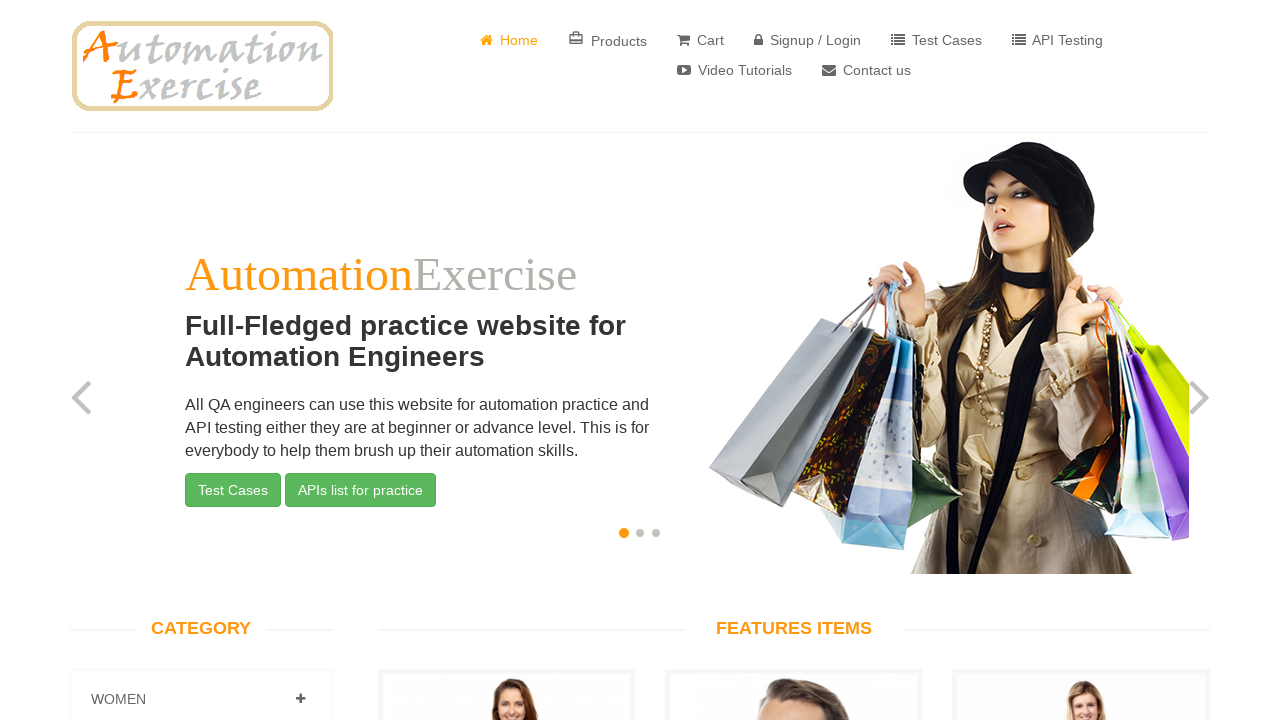

Navigation item 2 is visible and enabled
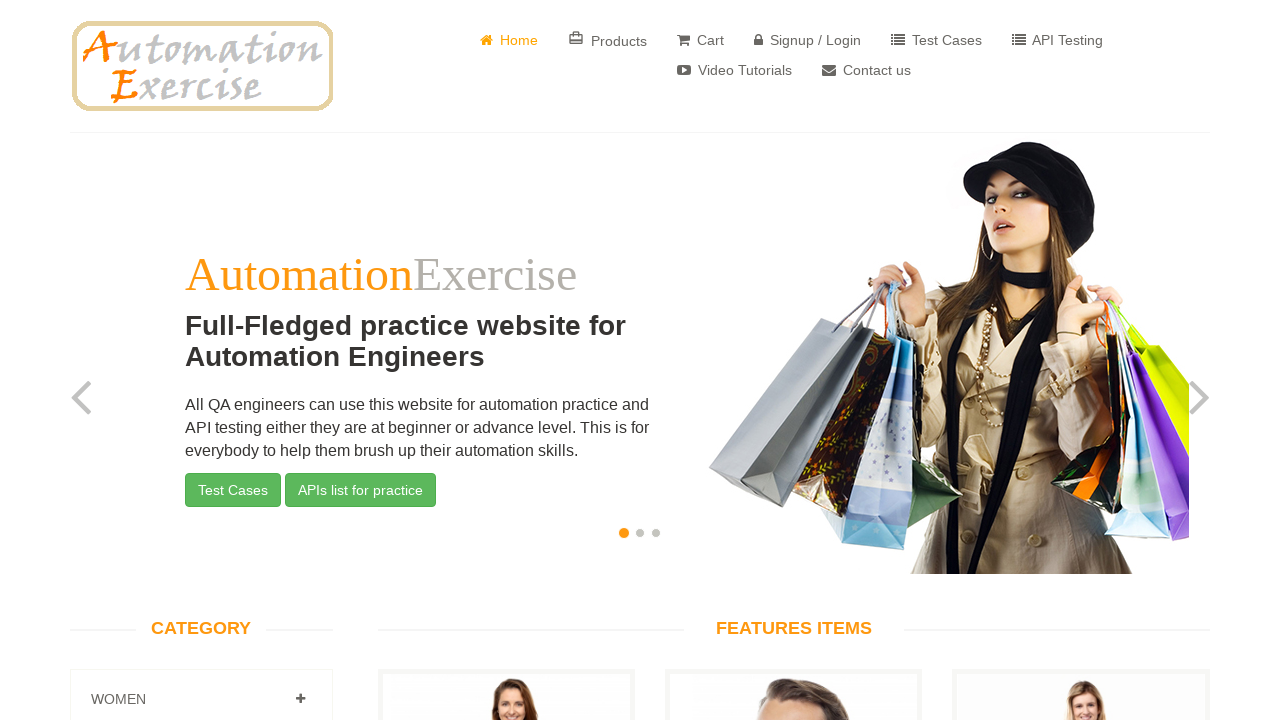

Navigation item 3 is visible and enabled
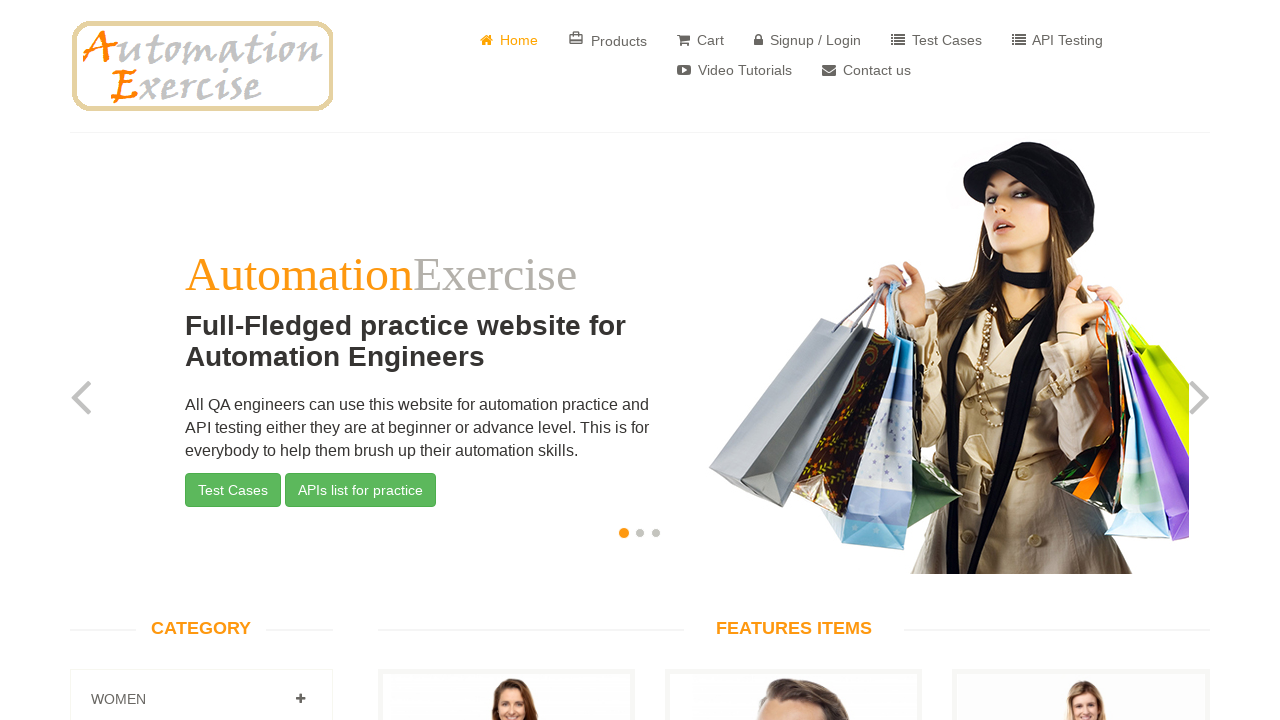

Navigation item 4 is visible and enabled
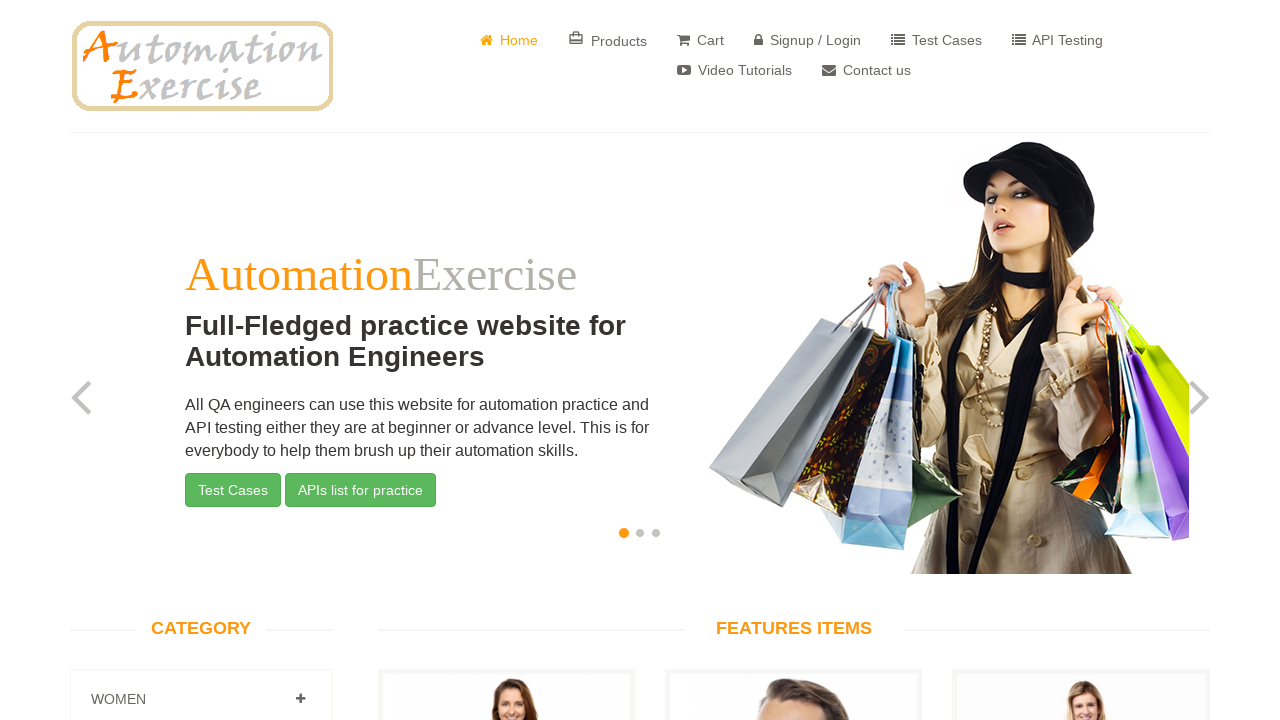

Navigation item 5 is visible and enabled
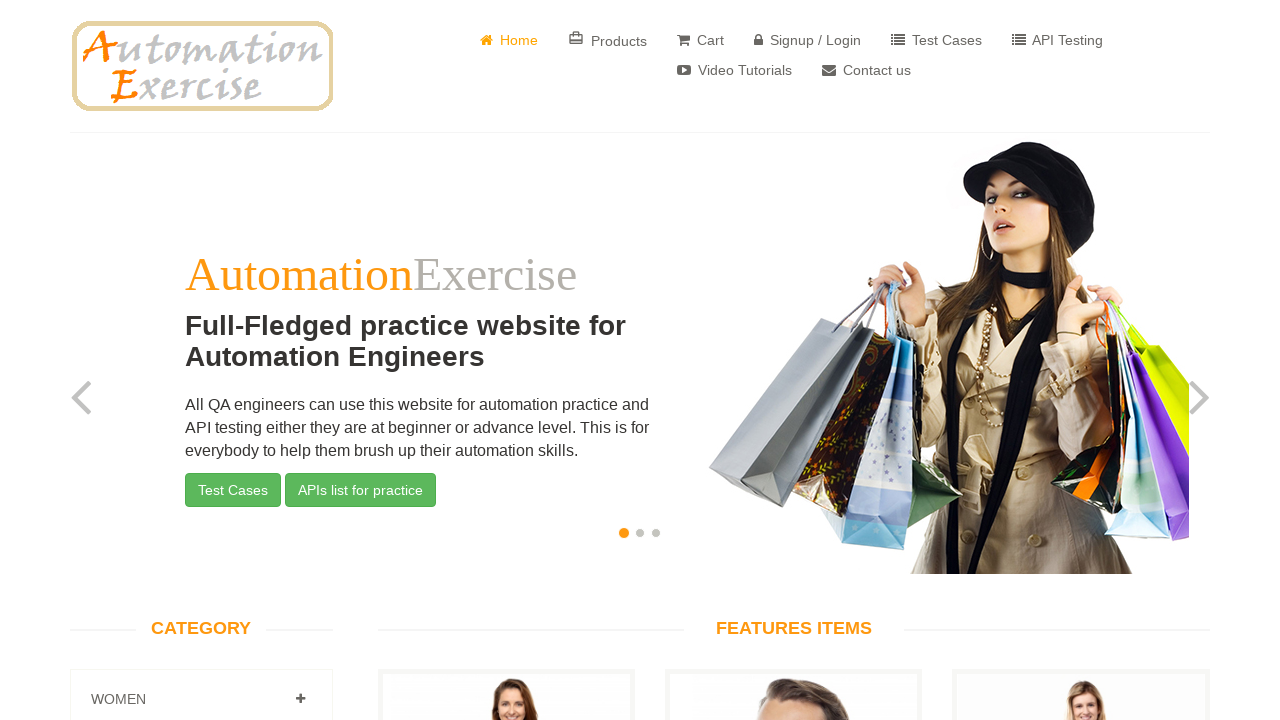

Navigation item 6 is visible and enabled
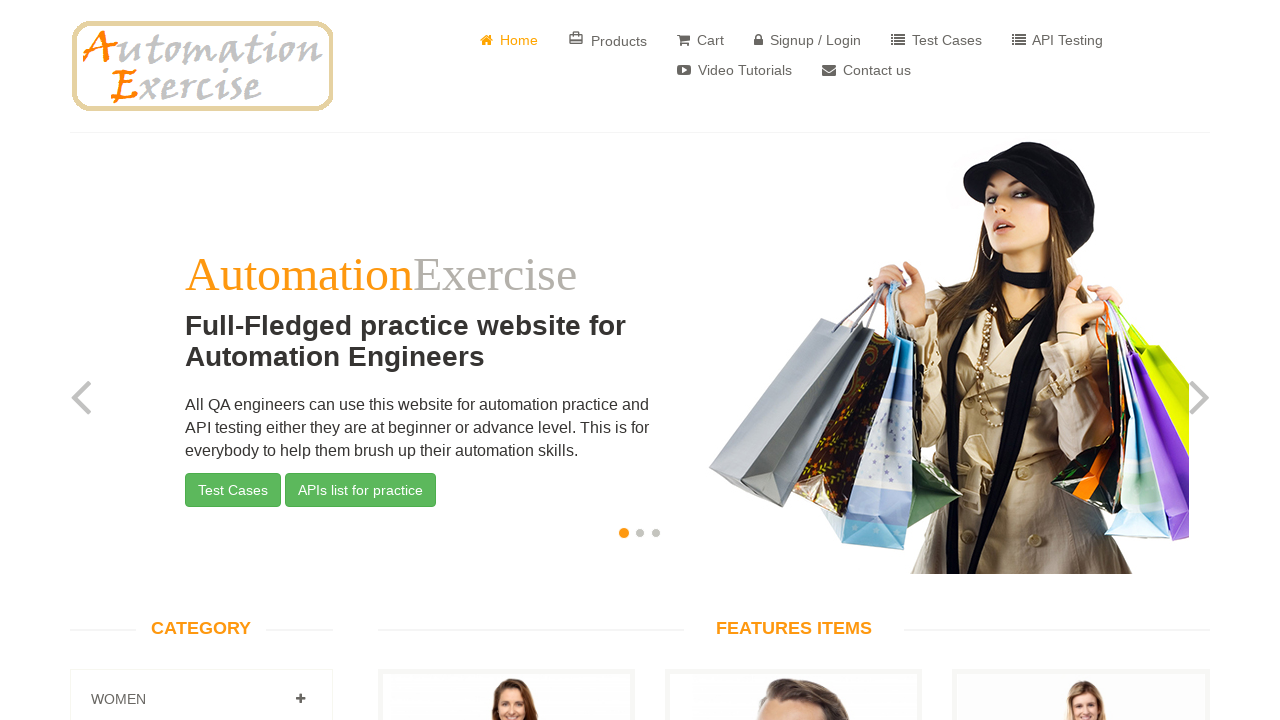

Navigation item 7 is visible and enabled
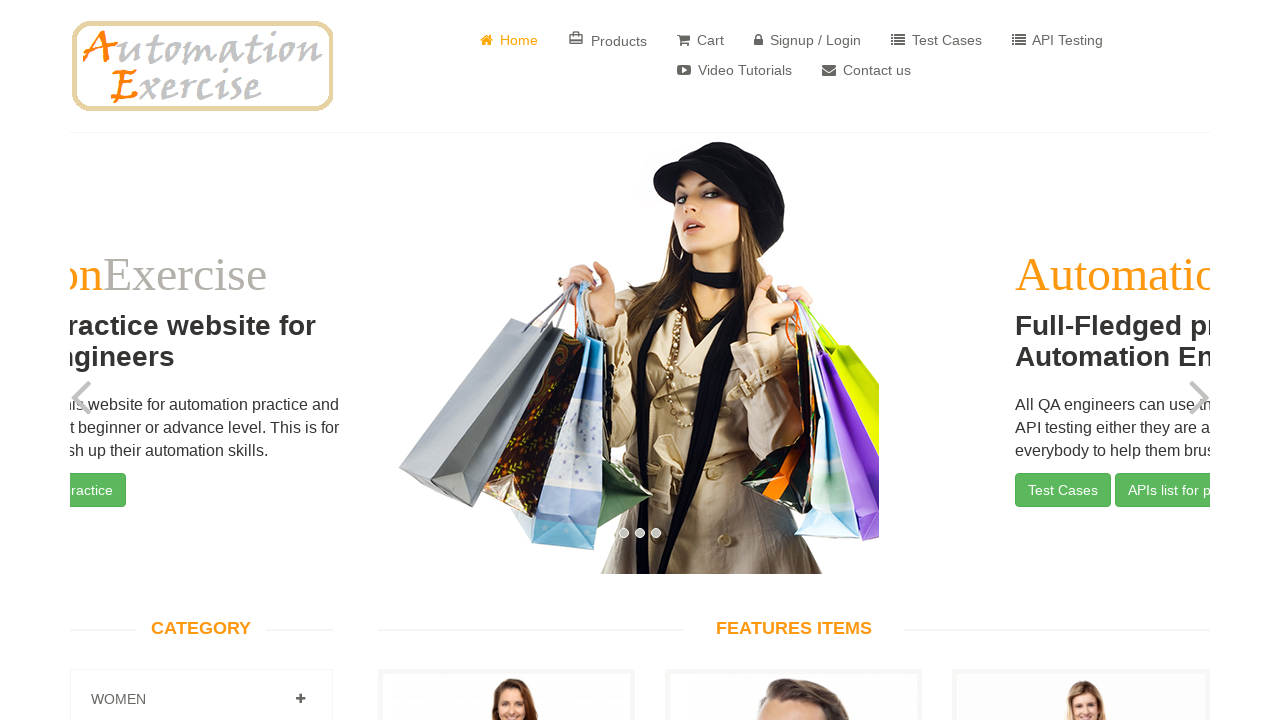

Navigation item 8 is visible and enabled
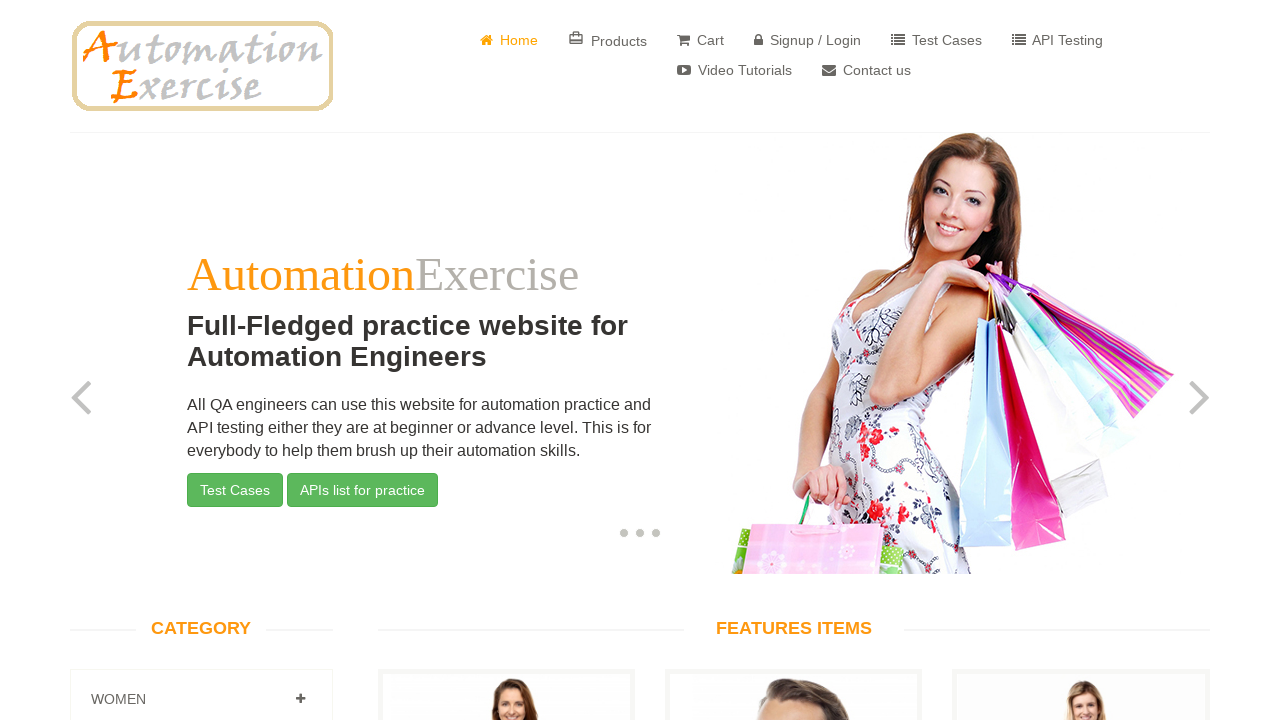

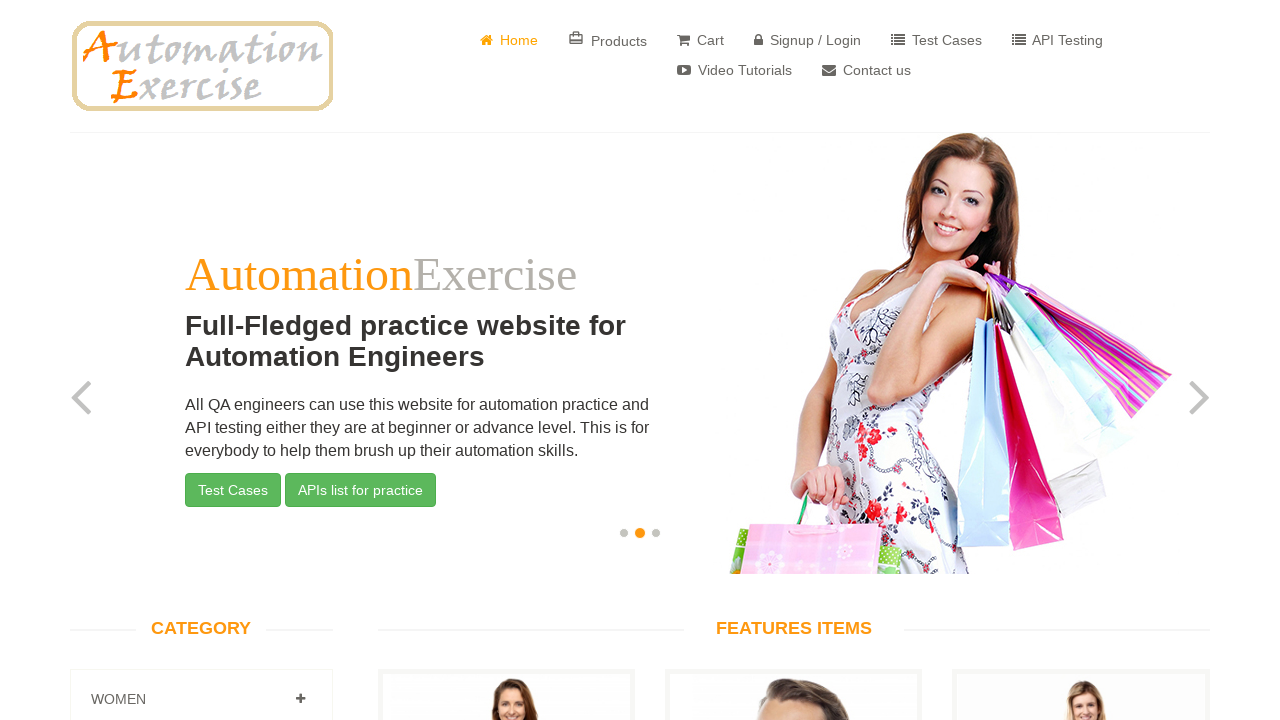